Tests an Angular practice form by filling out personal information fields including name, email, password, selecting gender from dropdown, clicking checkboxes, selecting employment status radio button, entering date, and submitting the form.

Starting URL: https://rahulshettyacademy.com/angularpractice/

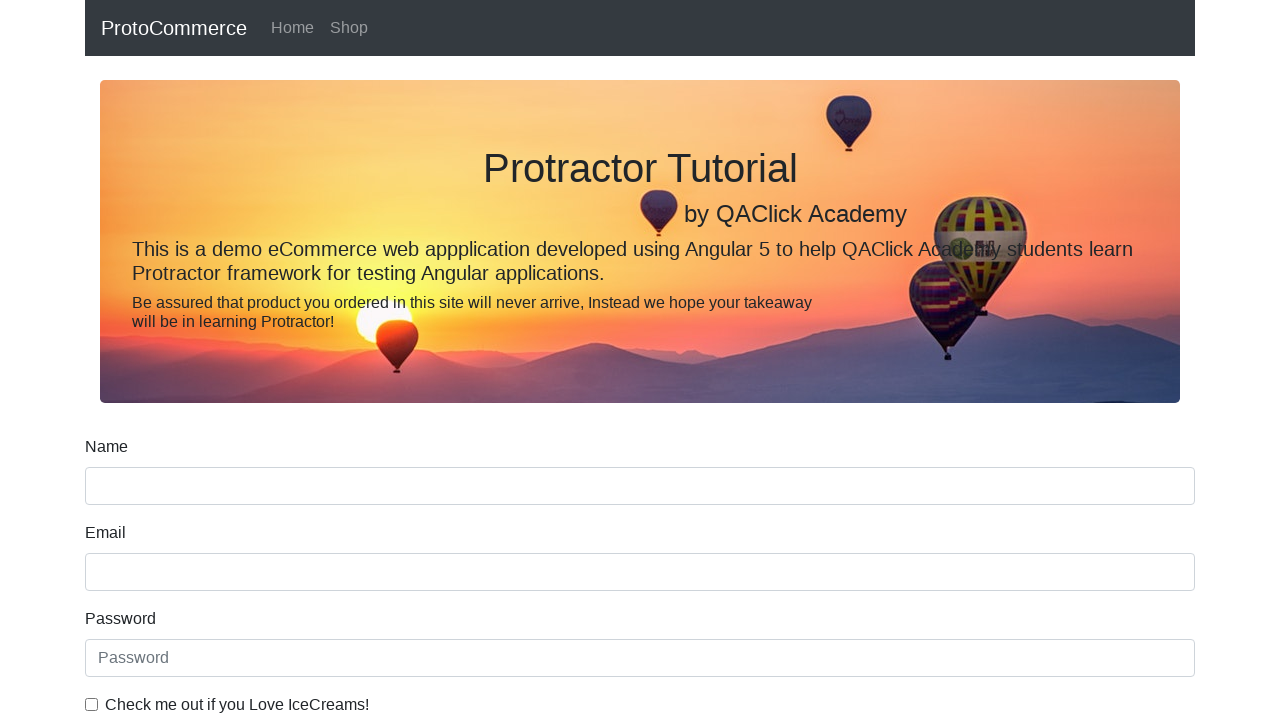

Filled name field with 'Akhil Singh' on input[name='name']
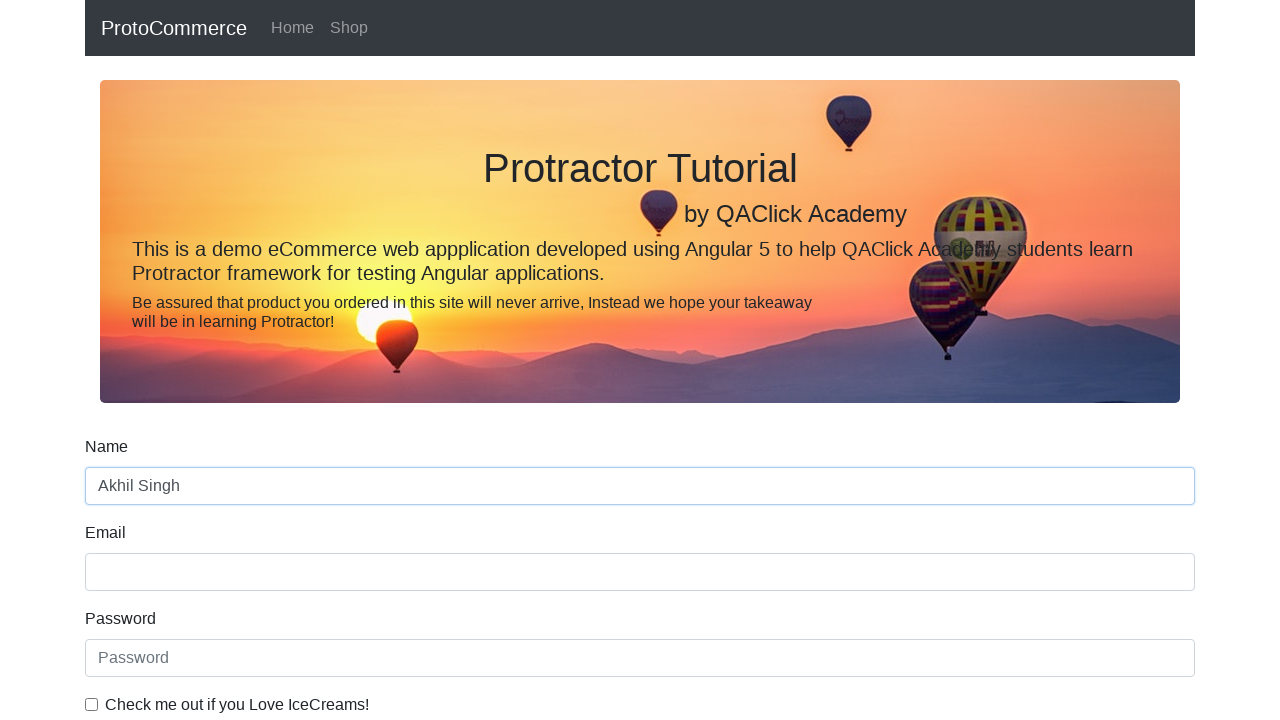

Filled email field with 'akhil@sutosel.com' on input[name='email']
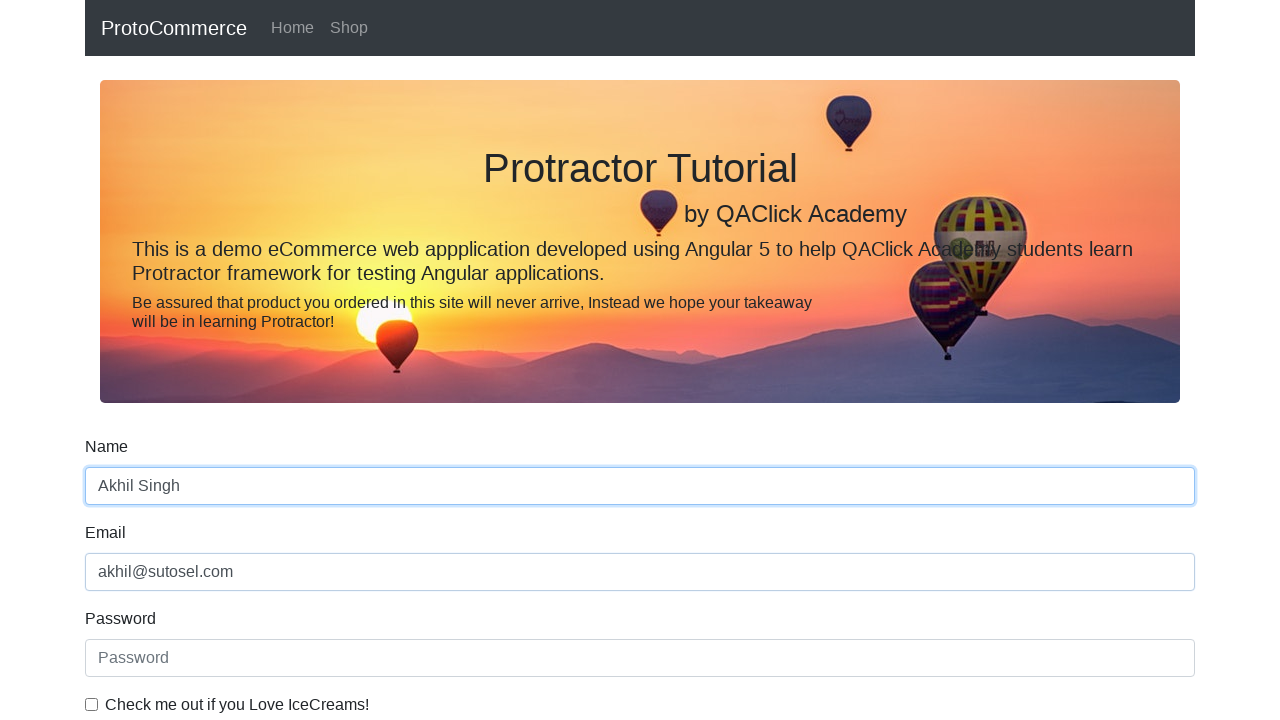

Filled password field on input#exampleInputPassword1
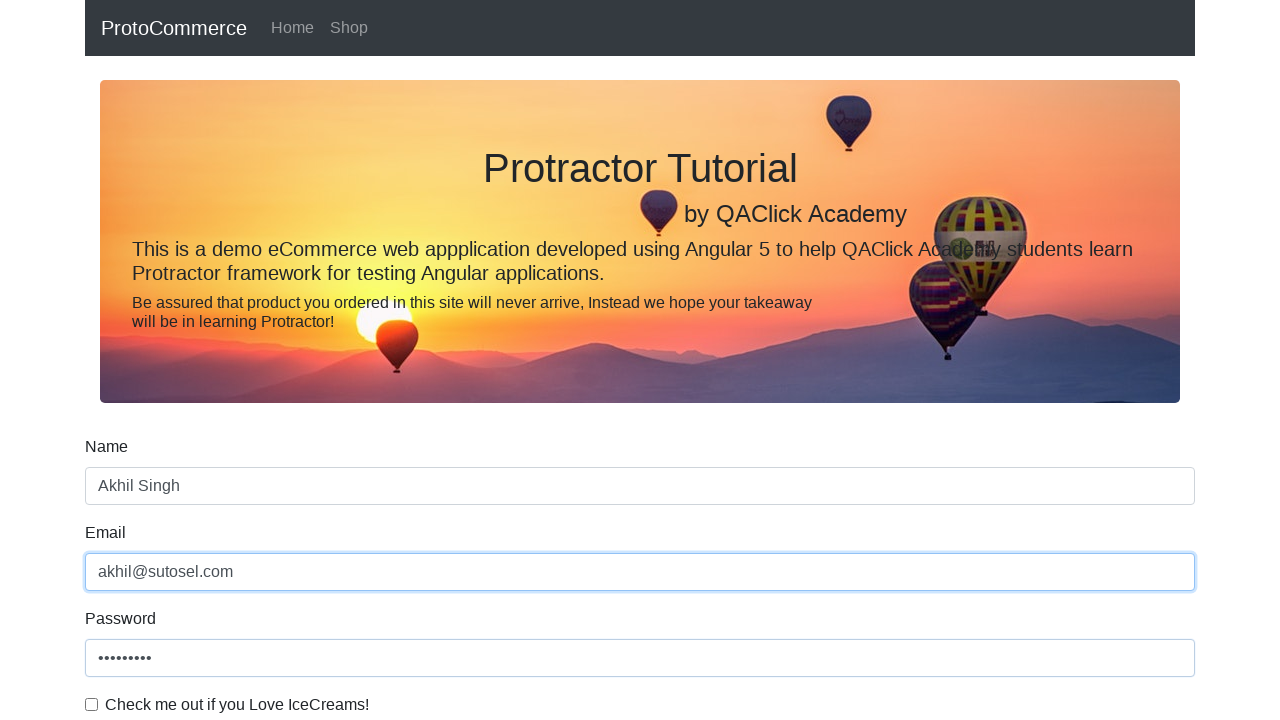

Clicked 'Check me out' checkbox at (92, 704) on input#exampleCheck1
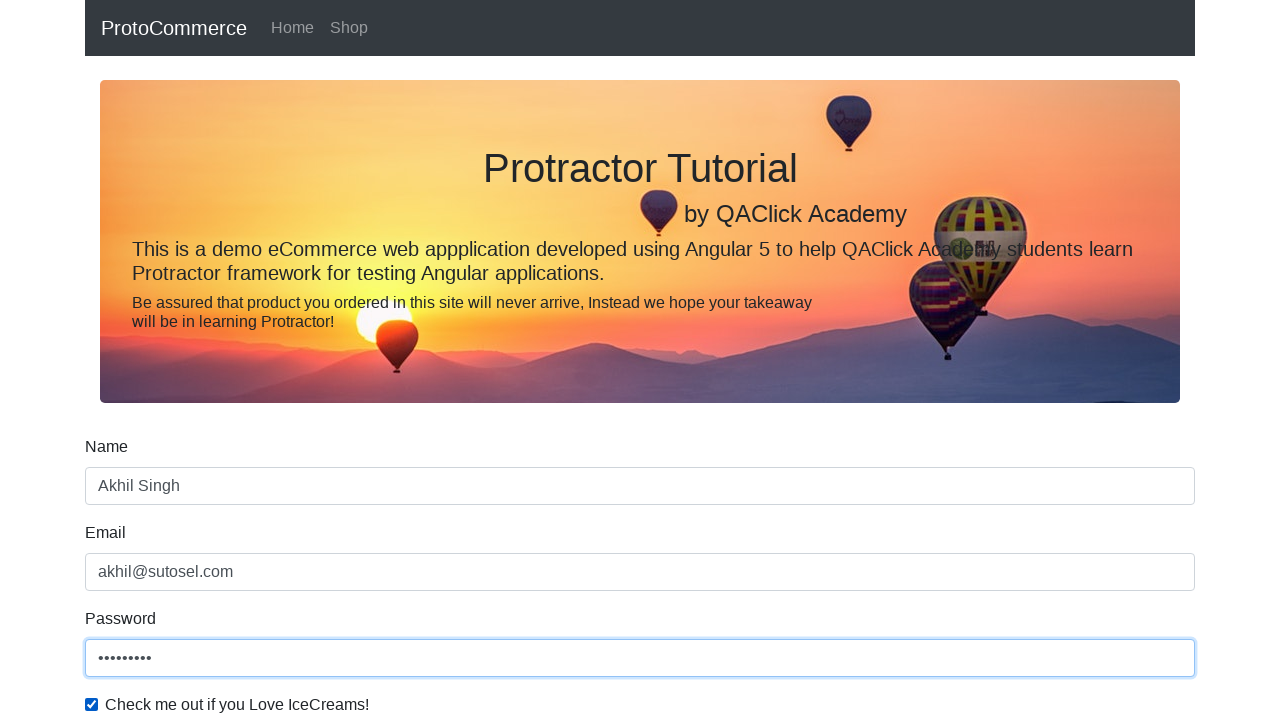

Selected 'Female' from gender dropdown on select#exampleFormControlSelect1
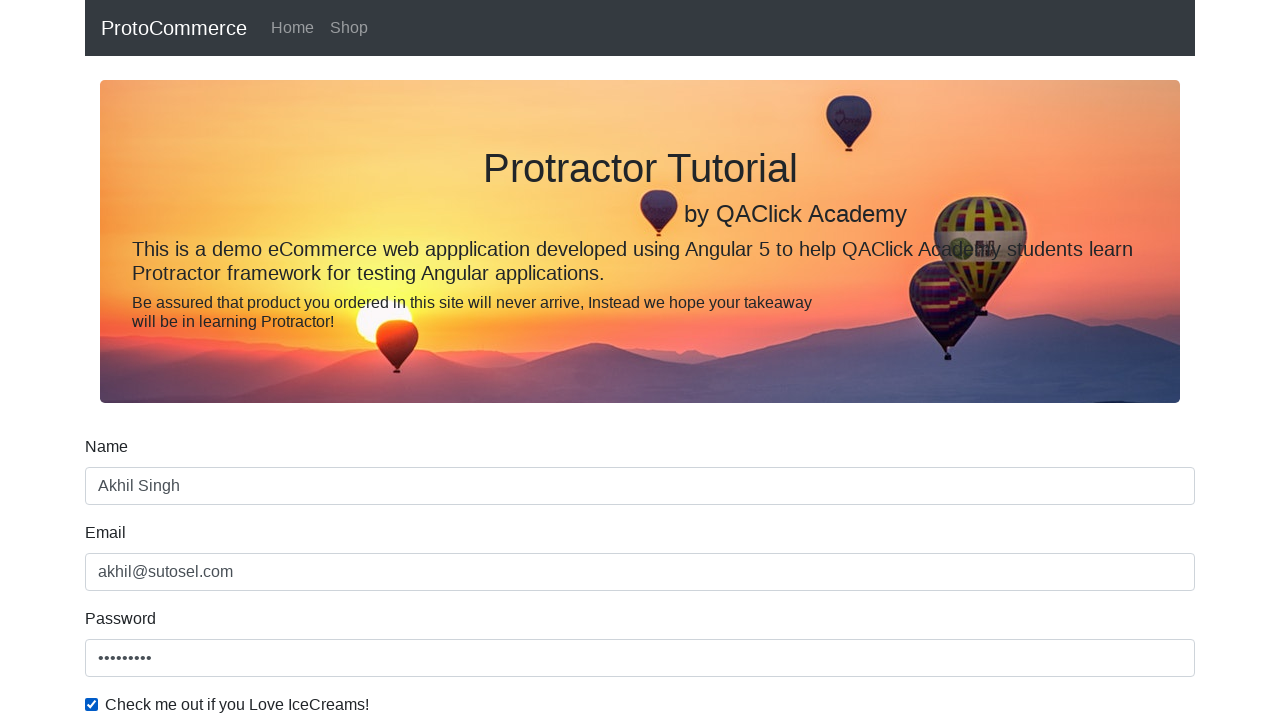

Clicked 'Student' employment status radio button at (238, 360) on input#inlineRadio1
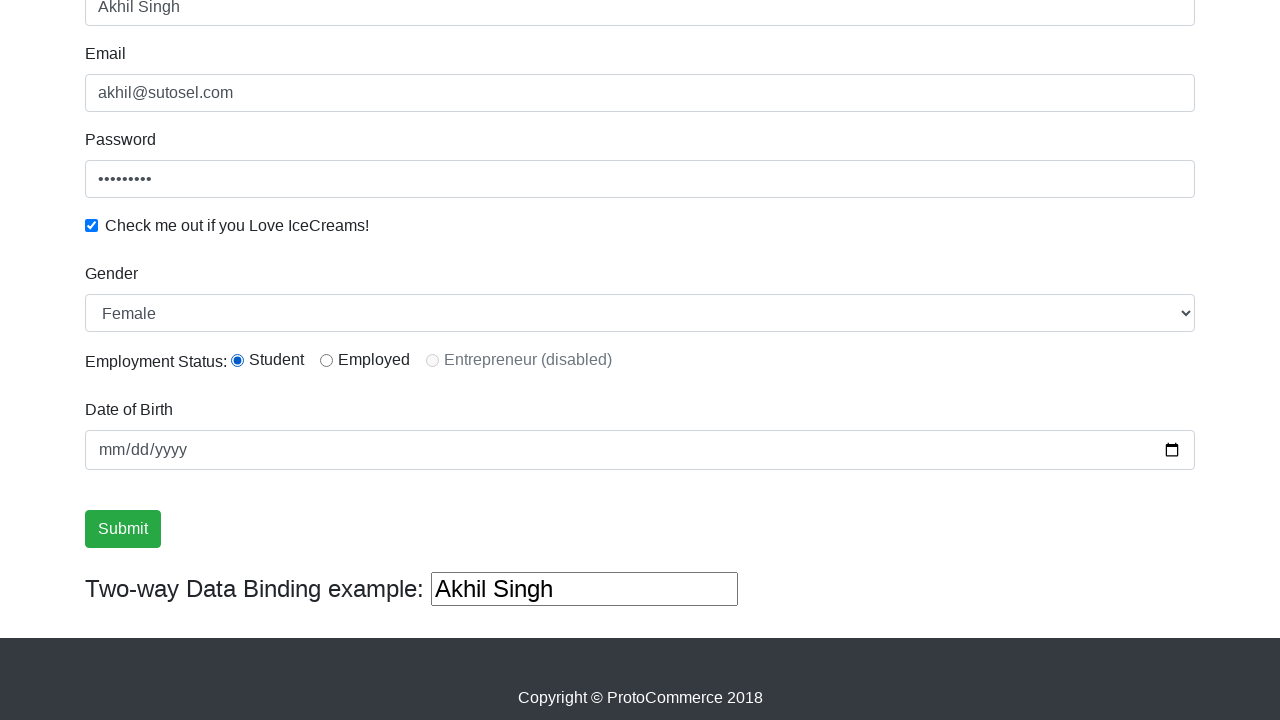

Filled date field with '2025-02-08' on input[type='date']
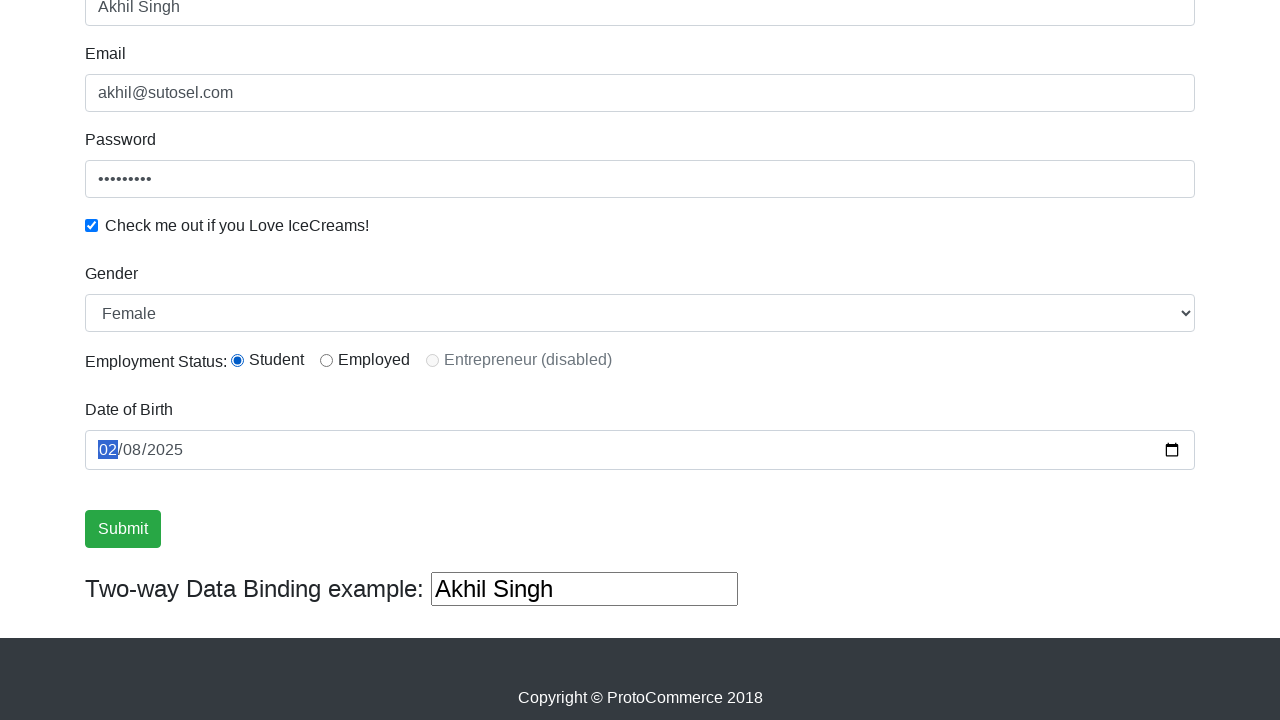

Clicked submit button to submit form at (123, 529) on input[value='Submit']
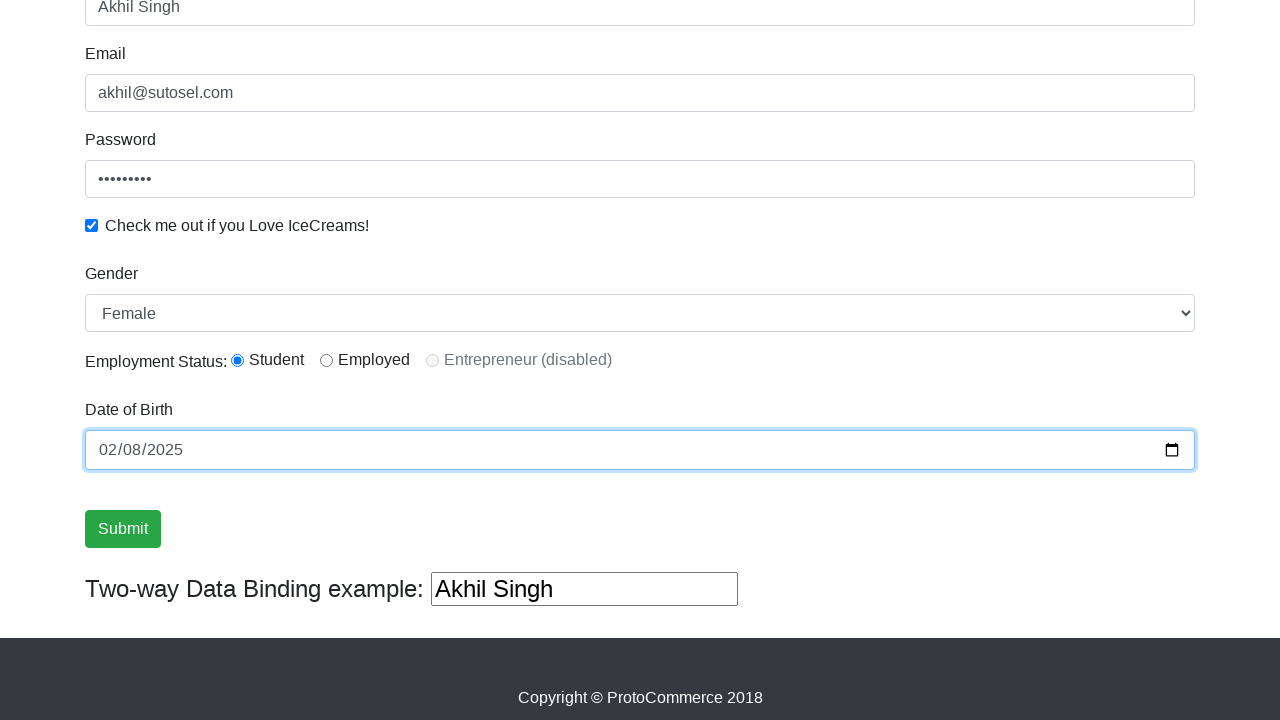

Success message appeared confirming form submission
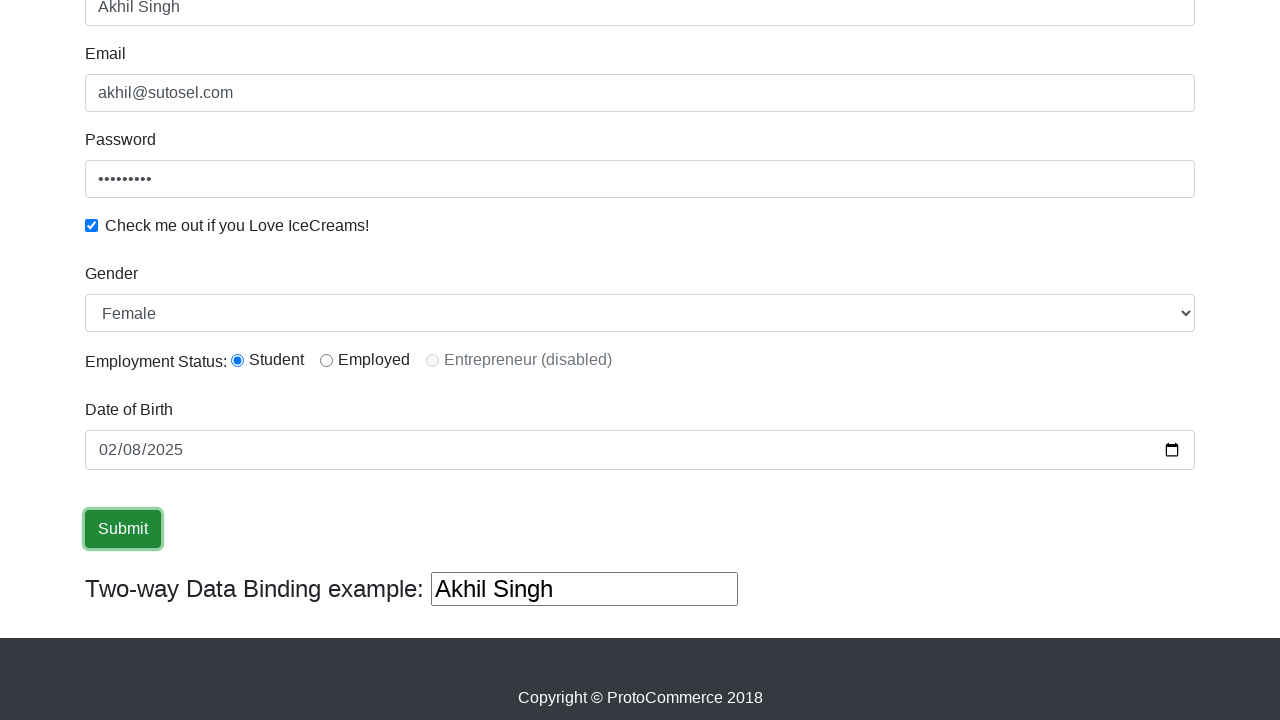

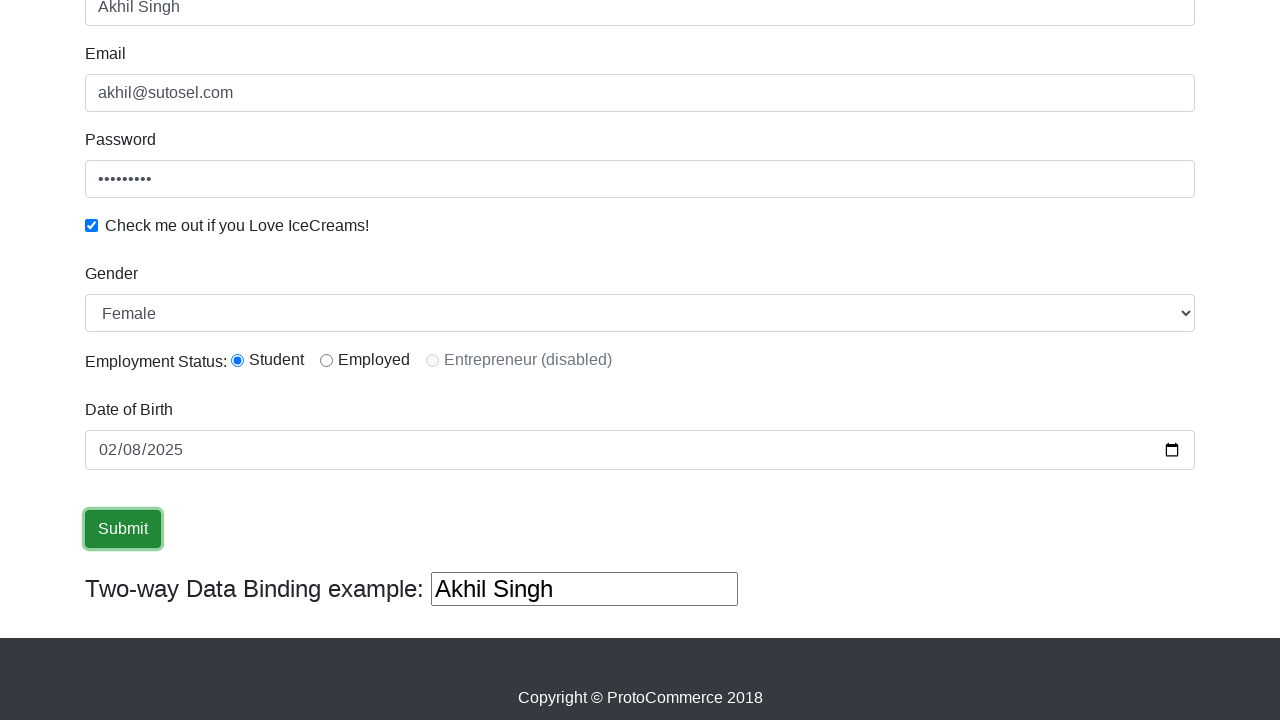